Tests accordion UI component functionality by clicking on different accordion sections to expand and collapse them

Starting URL: https://www.automationtesting.co.uk/accordion.html

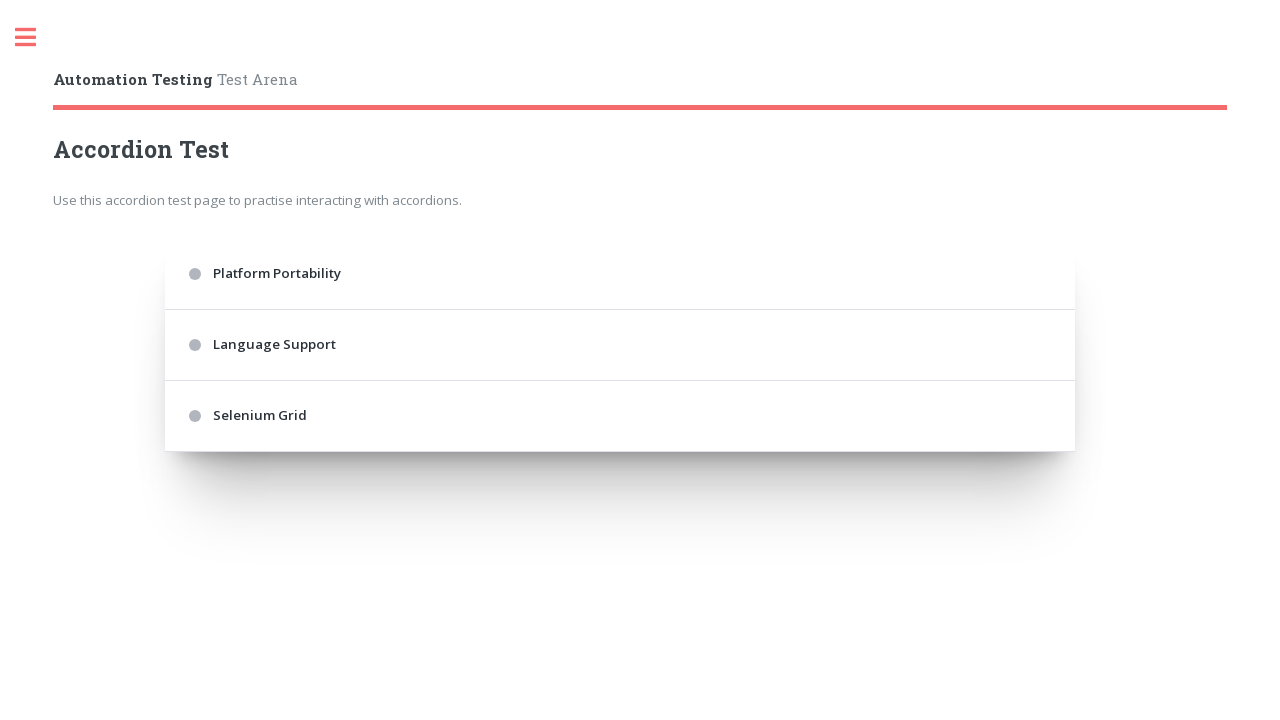

Clicked first accordion section to expand at (620, 274) on .accordion > div:nth-of-type(1)
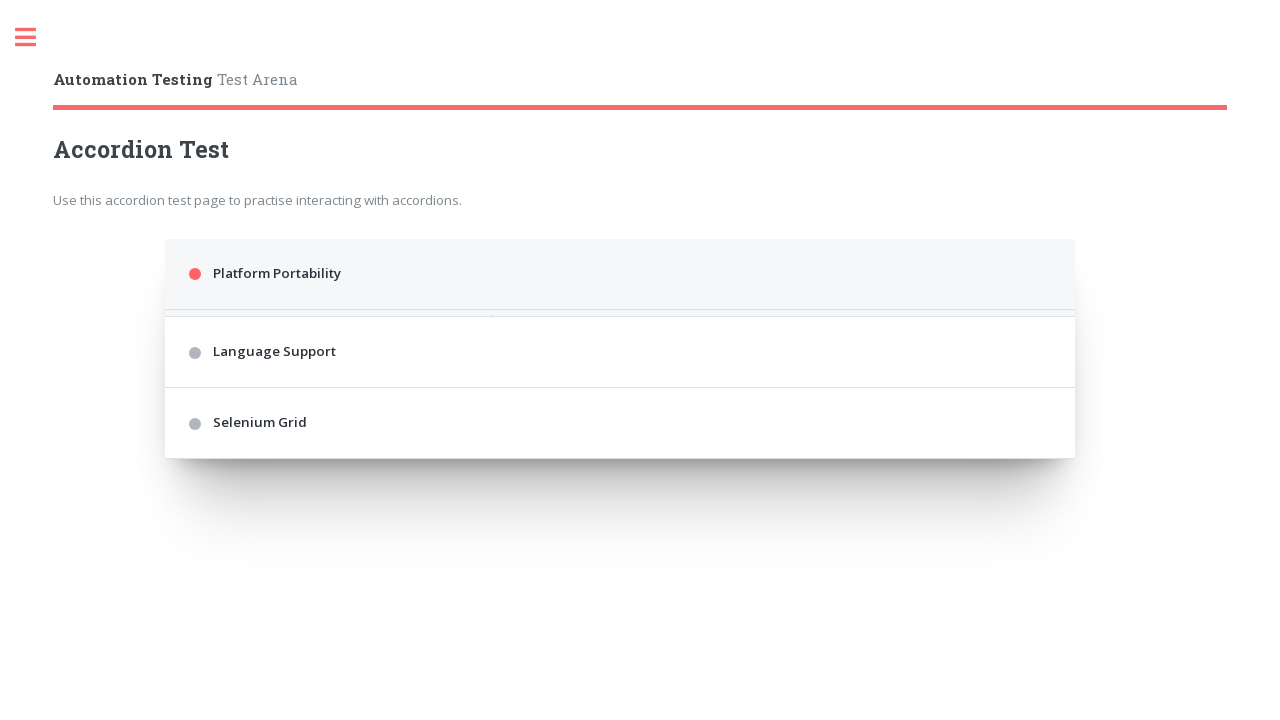

Clicked first accordion section again to collapse at (620, 274) on .accordion > div:nth-of-type(1)
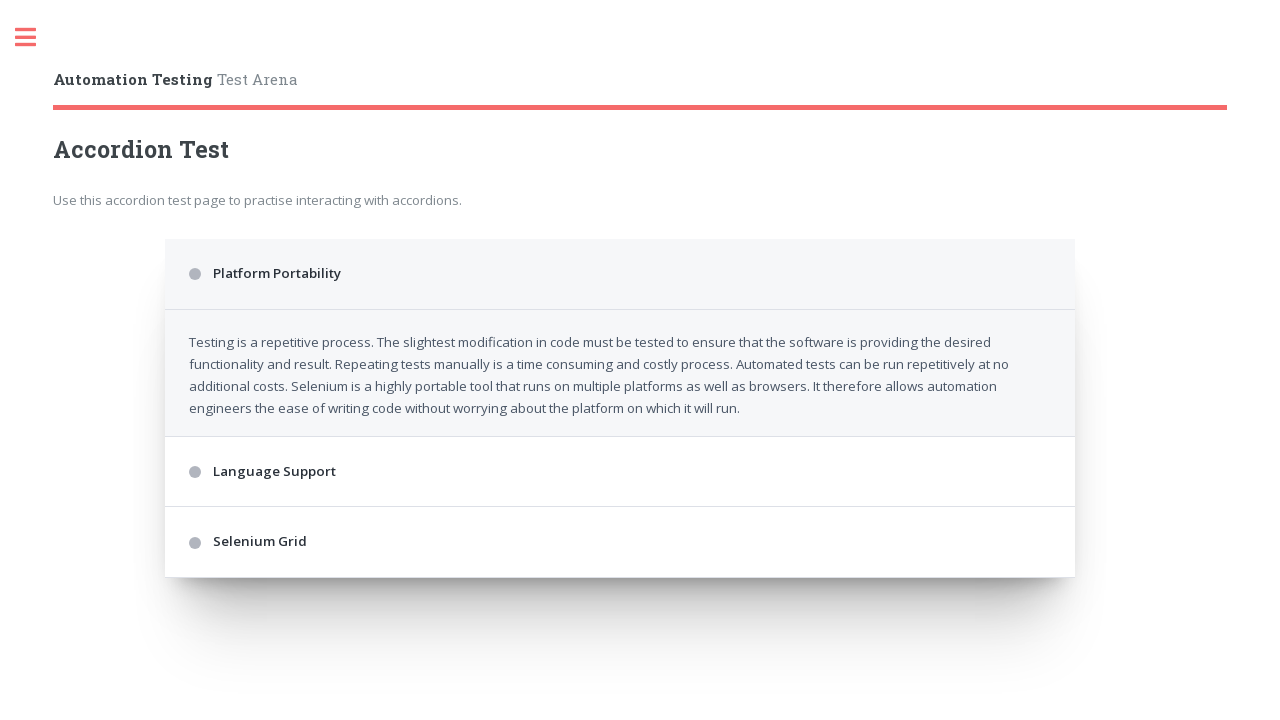

Clicked third accordion section to expand at (620, 345) on .accordion > div:nth-of-type(3)
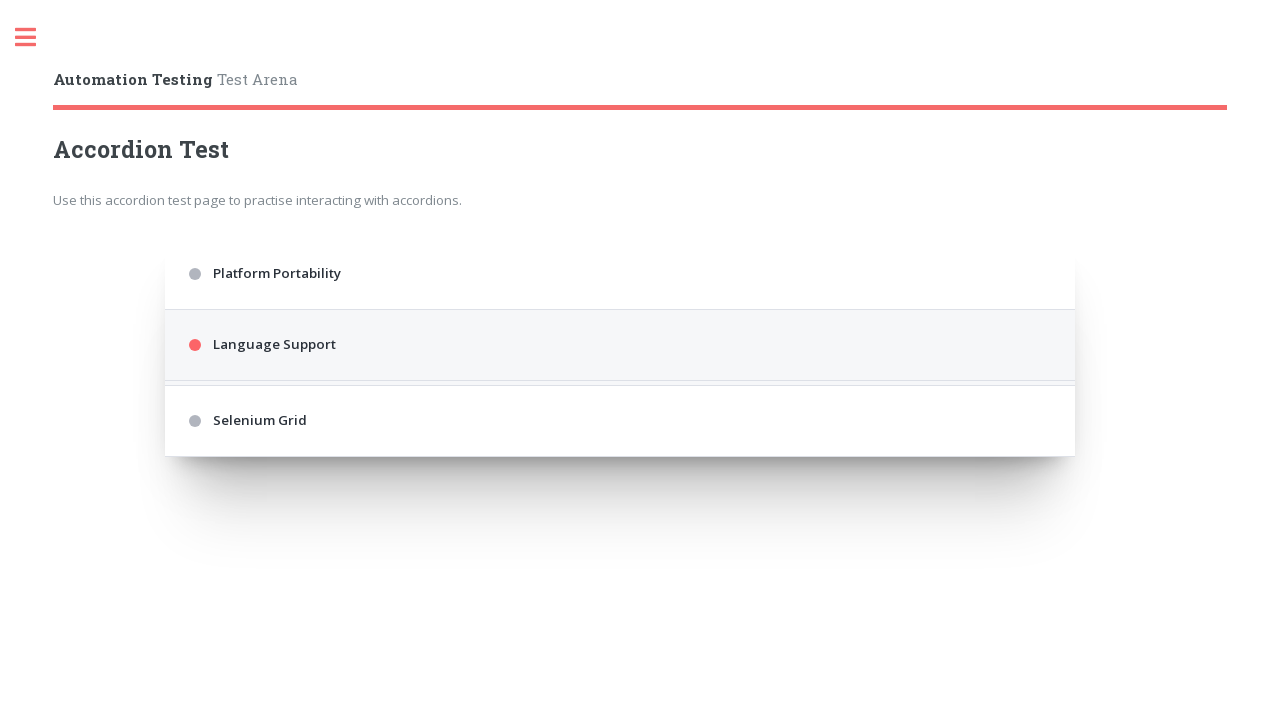

Clicked third accordion section again to collapse at (620, 345) on .accordion > div:nth-of-type(3)
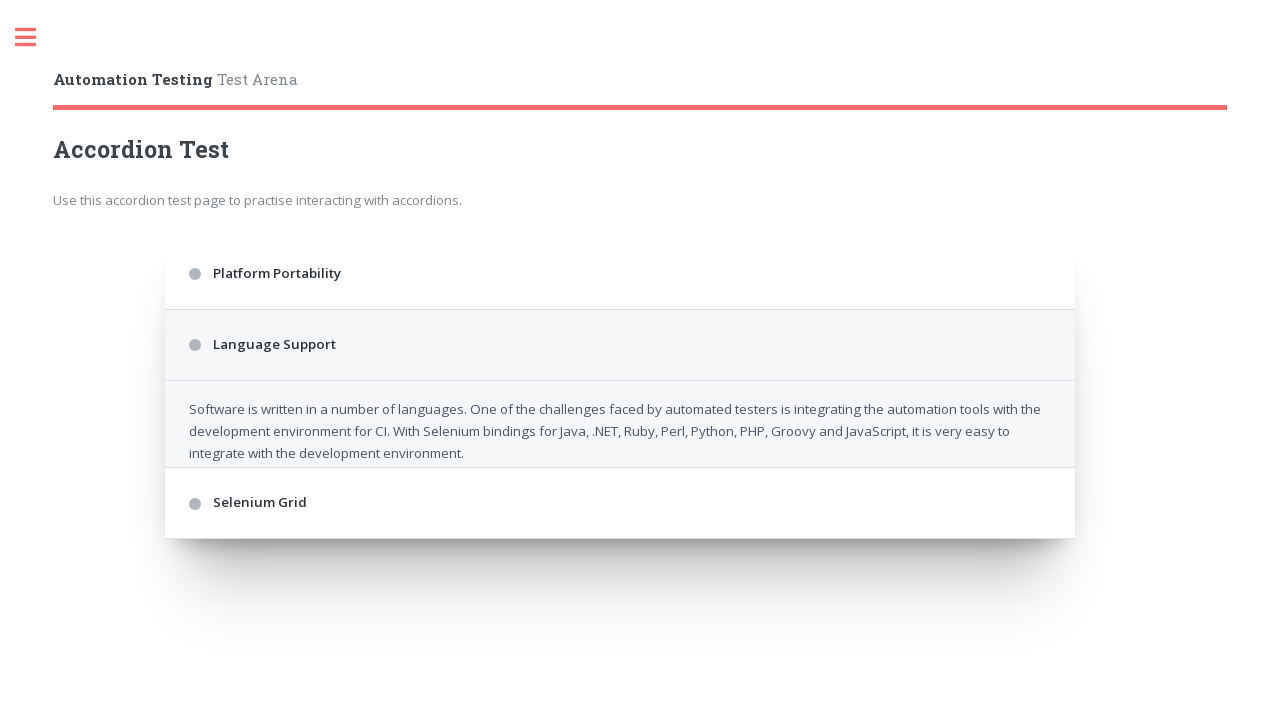

Clicked fifth accordion section to expand at (620, 416) on .accordion > div:nth-of-type(5)
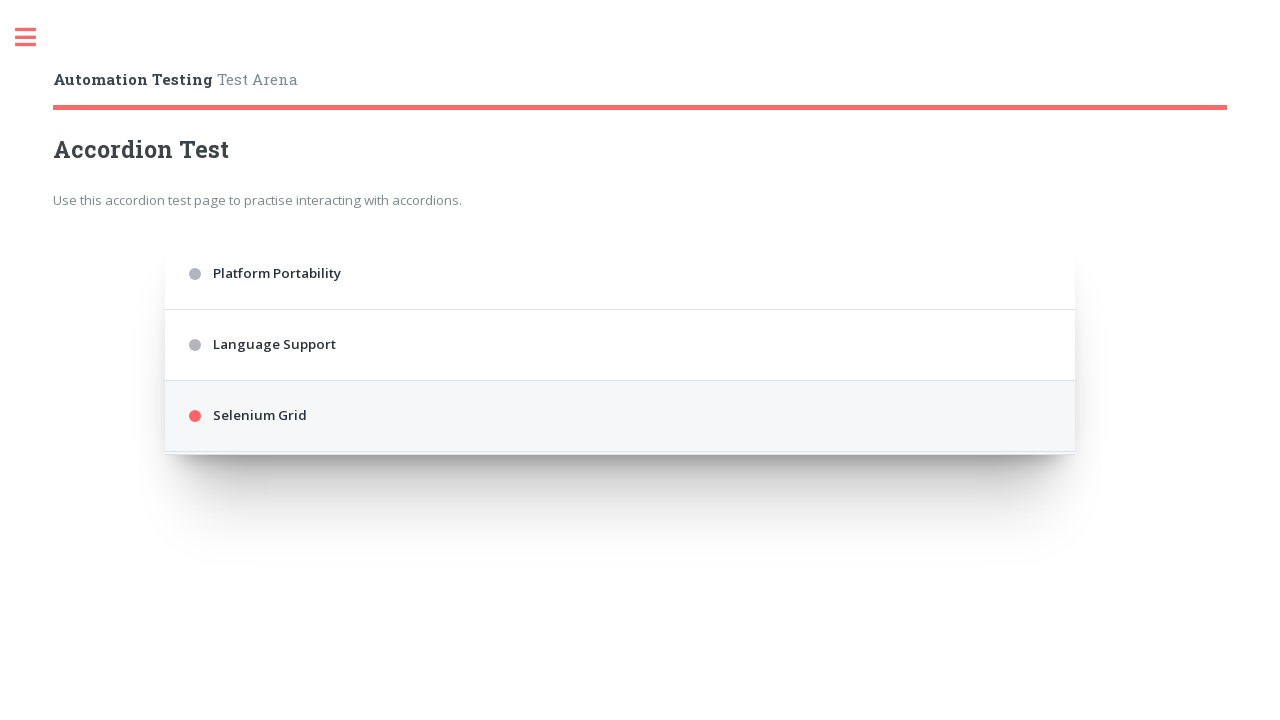

Clicked fifth accordion section again to collapse at (620, 416) on .accordion > div:nth-of-type(5)
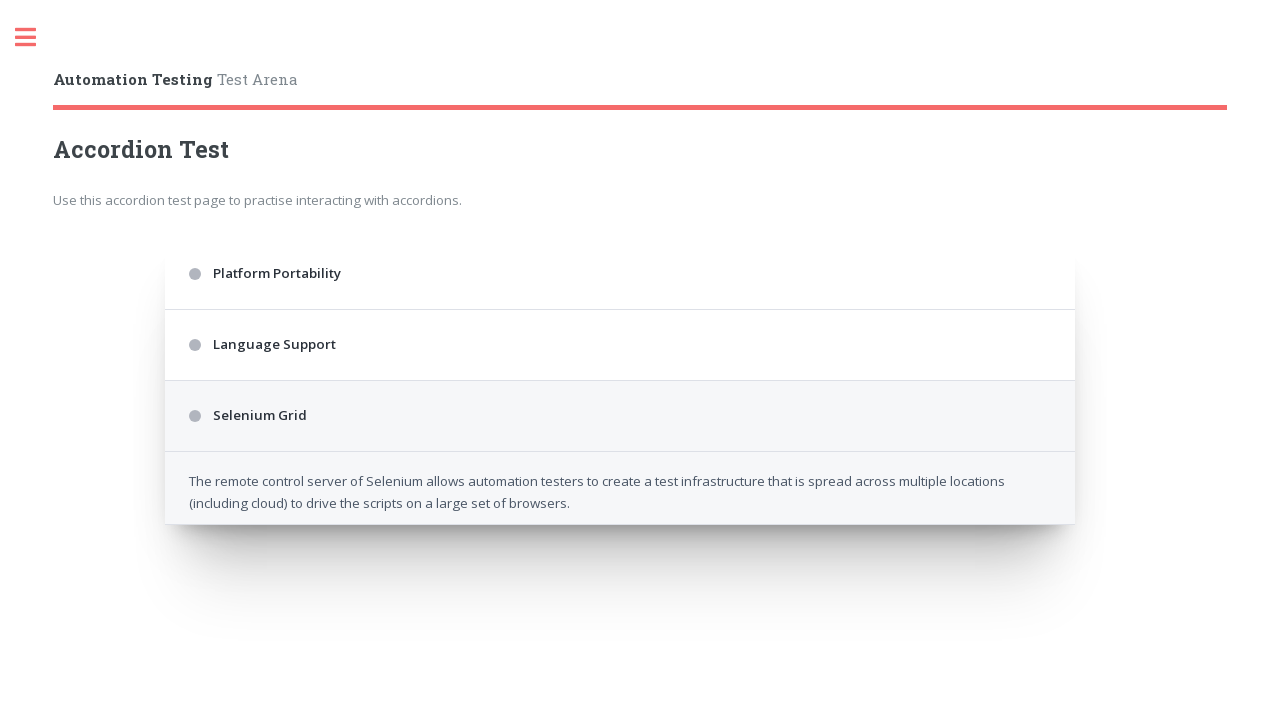

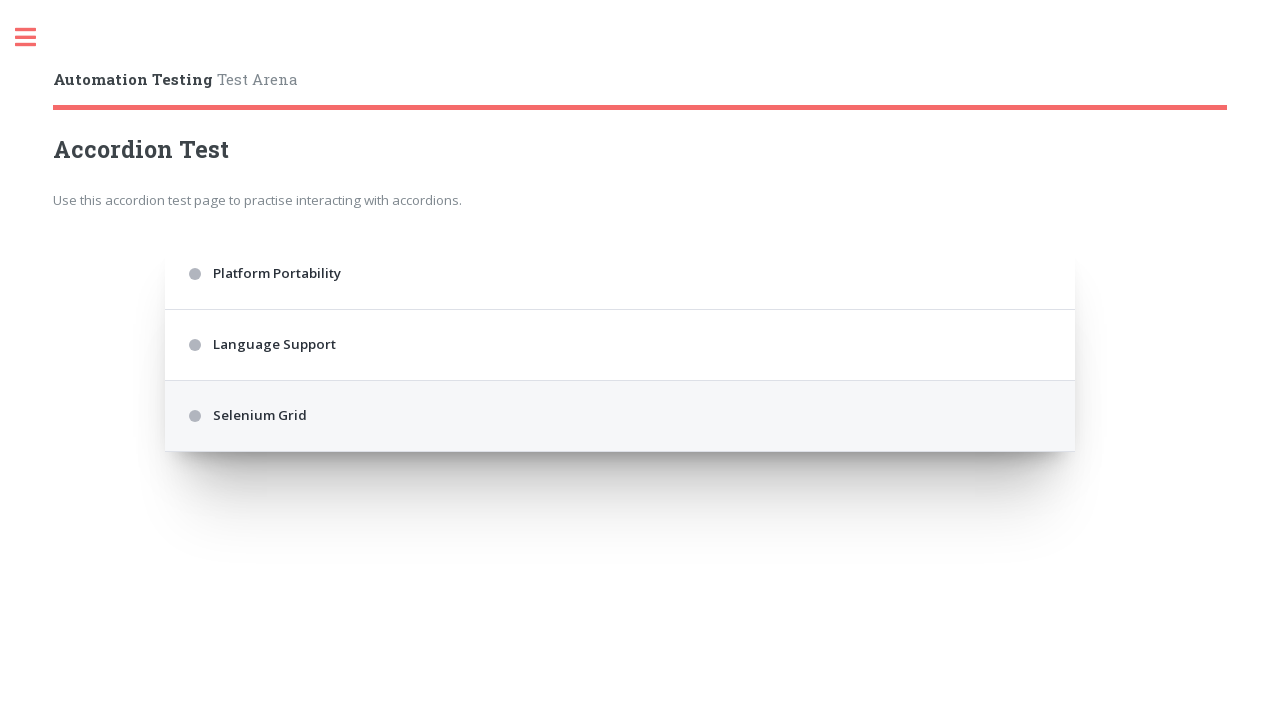